Navigates to a webpage, scrolls down to trigger dynamic content loading, and waits for the page to fully render.

Starting URL: https://creandum.com

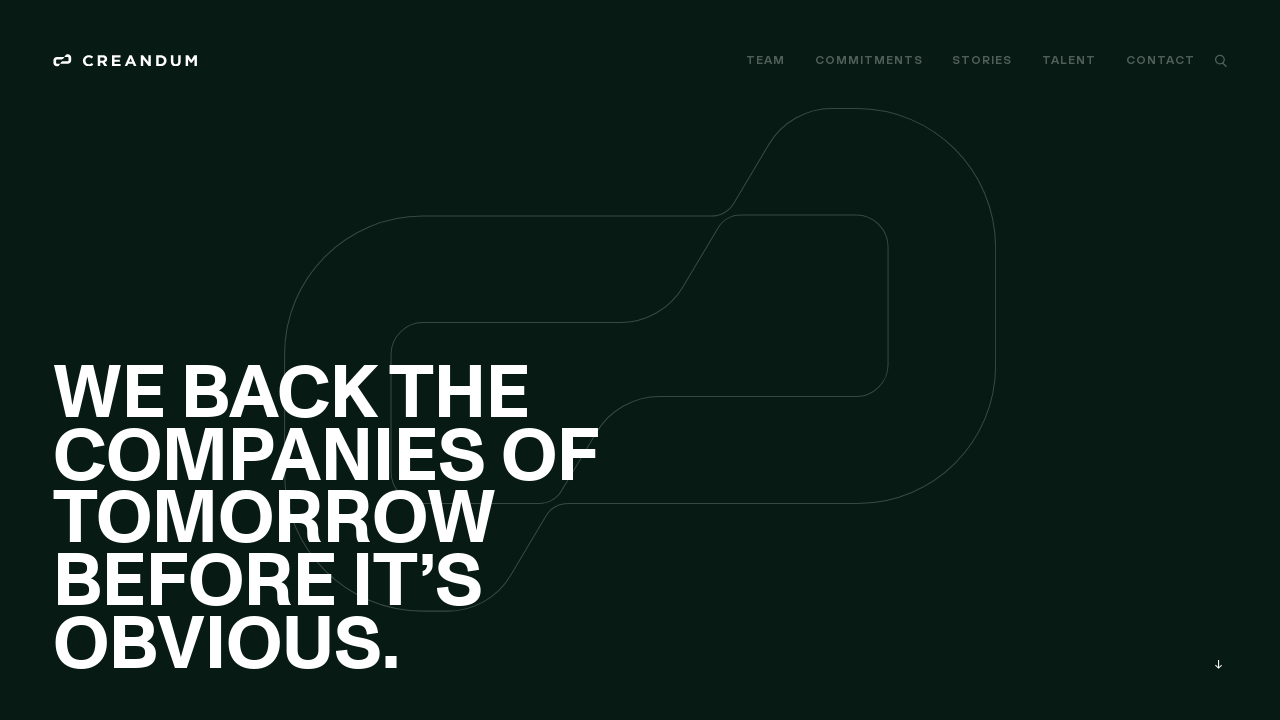

Blocked image loading to speed up page load
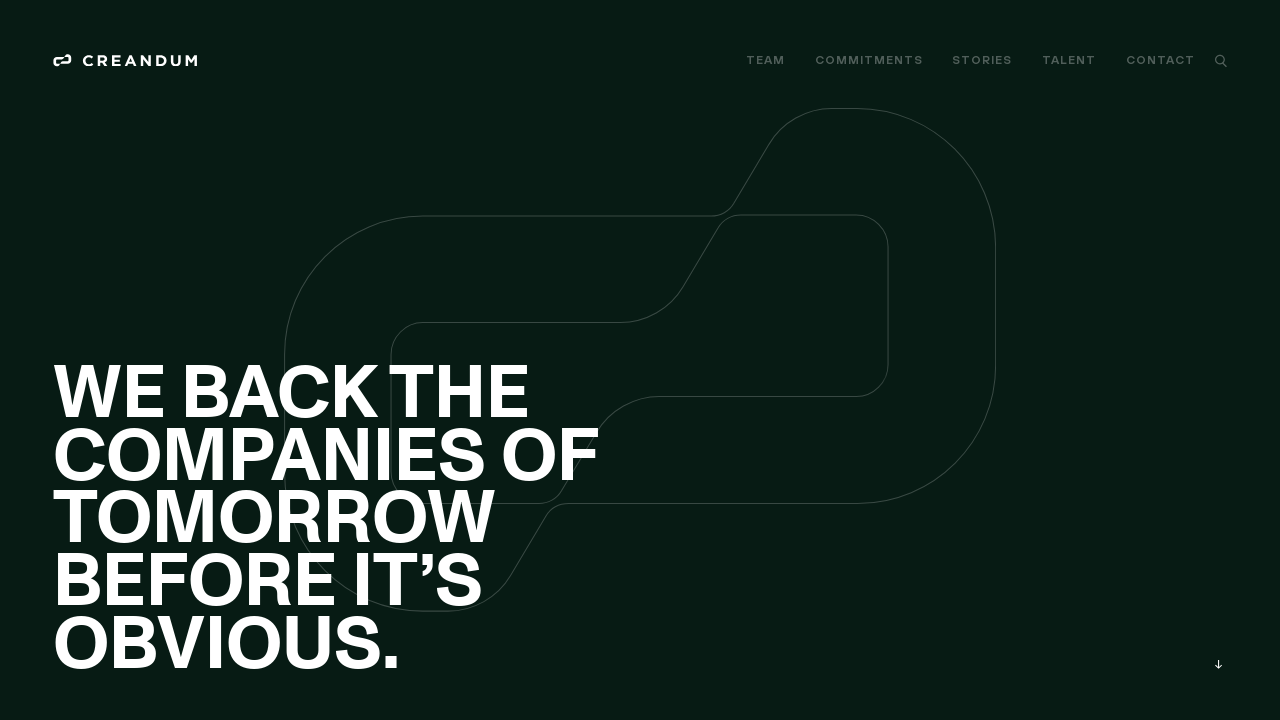

Scrolled down 15000 pixels to trigger dynamic content loading
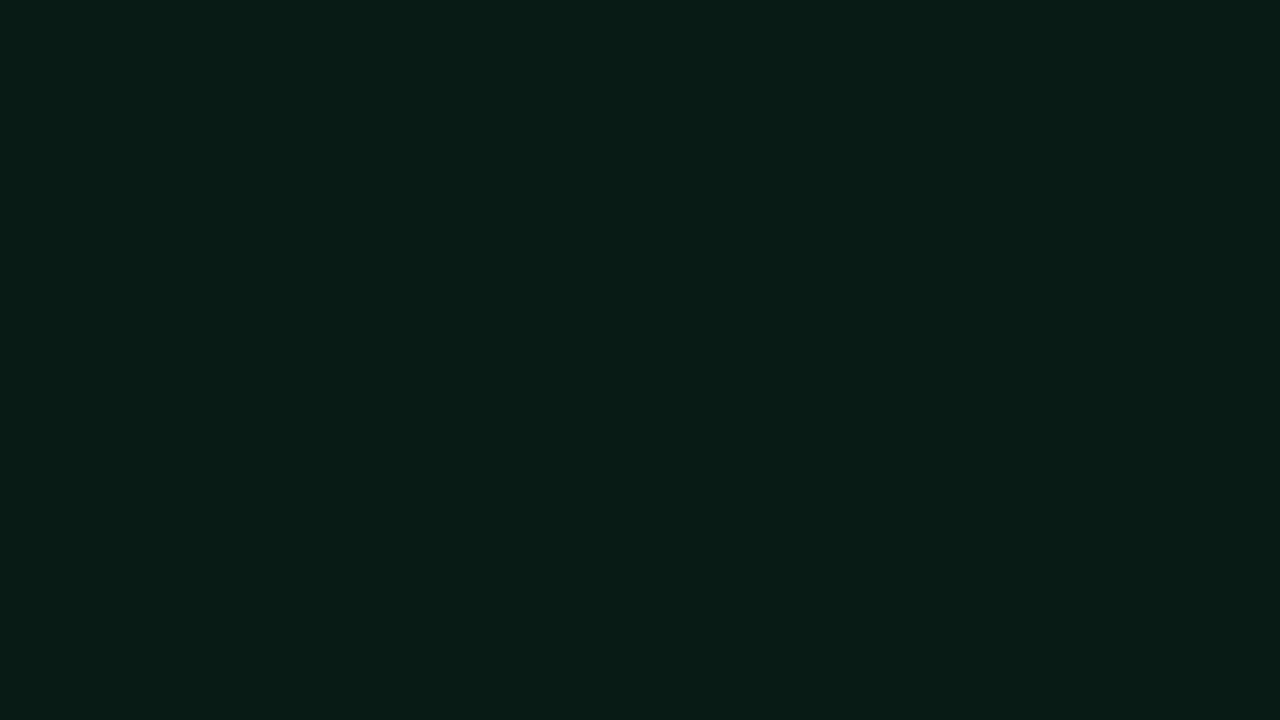

Waited 1500ms for dynamic content to finish loading
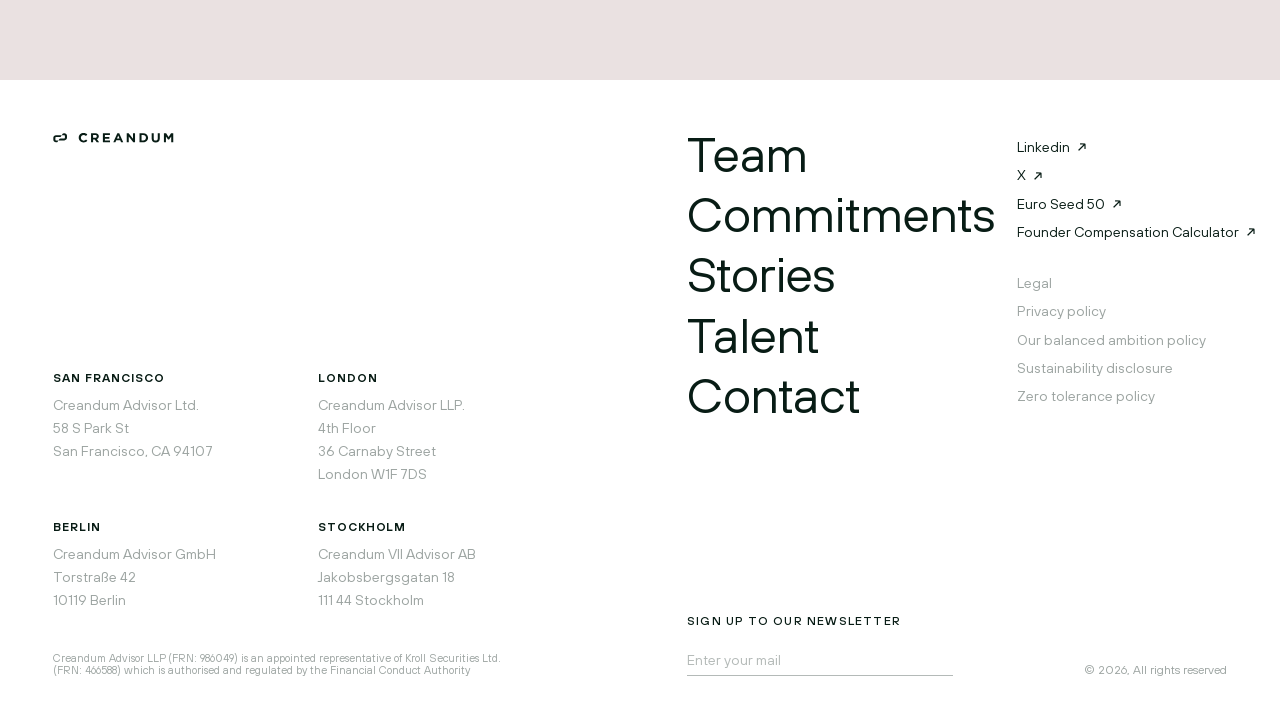

Verified page body element is present and fully rendered
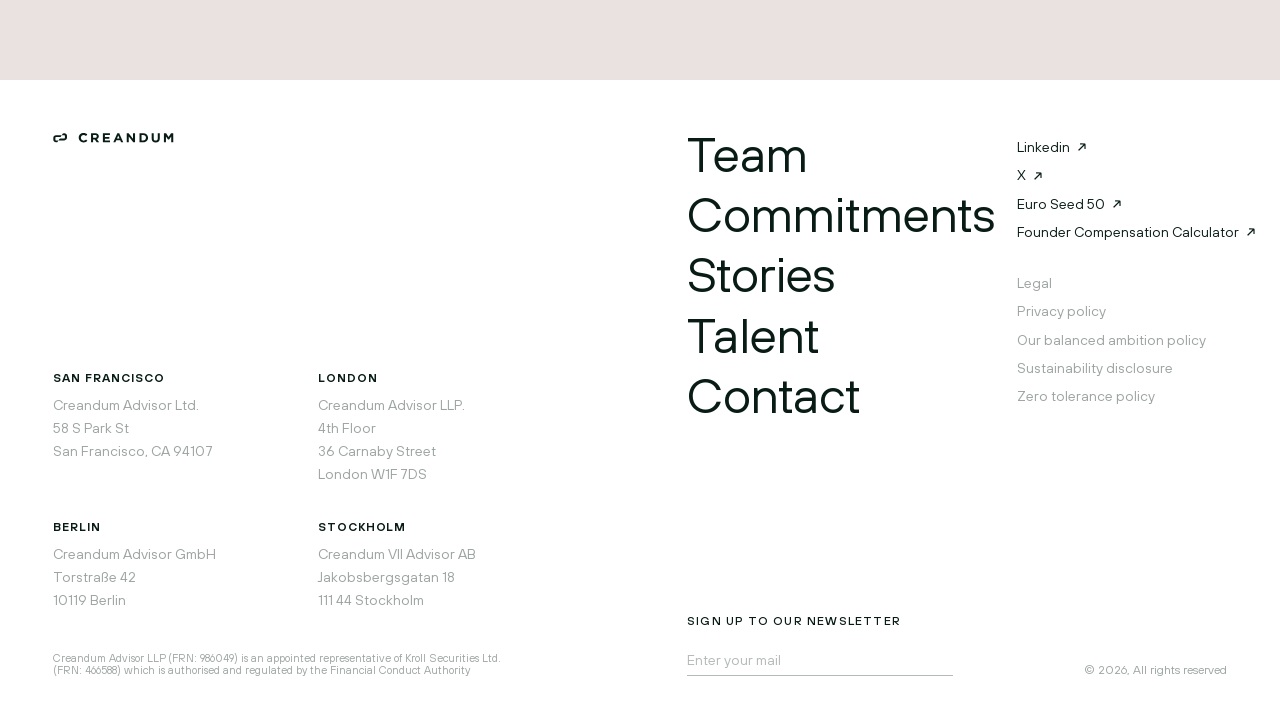

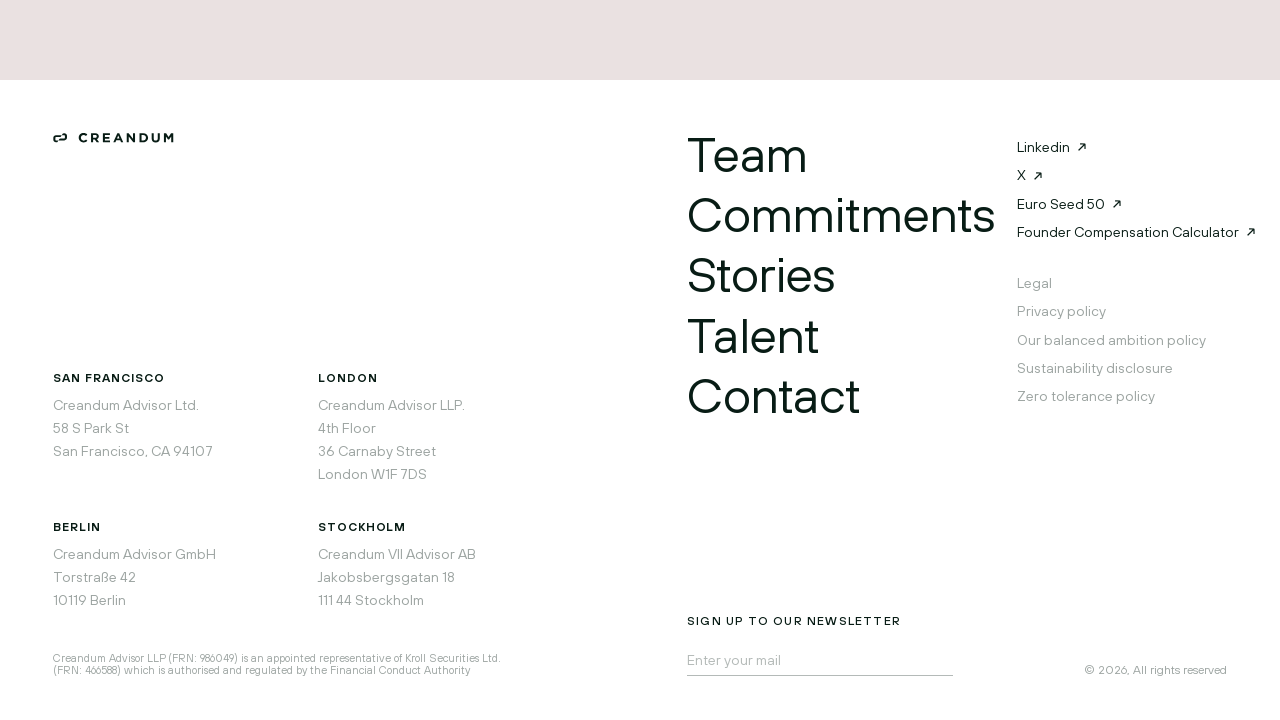